Tests opening multiple footer links in new tabs by finding links in the footer section, opening each link in a new tab using keyboard shortcuts, and then switching between the opened tabs.

Starting URL: https://www.rahulshettyacademy.com/AutomationPractice/

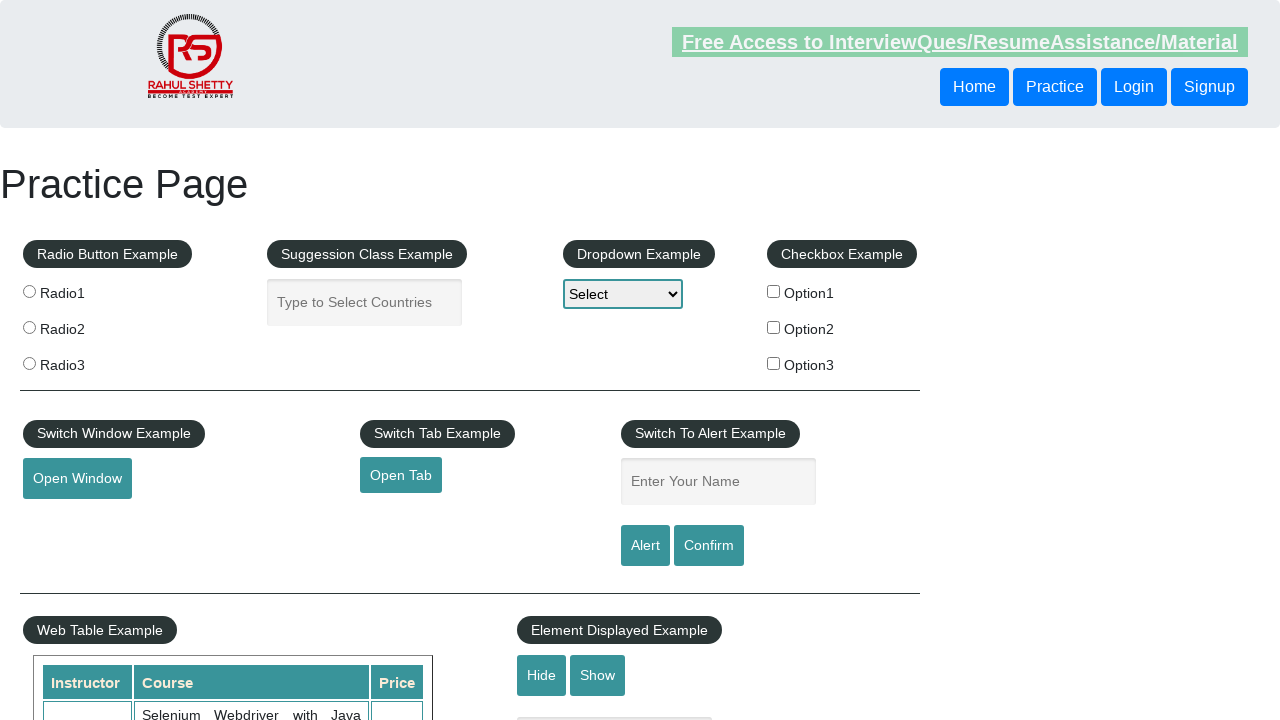

Footer element (#gf-BIG) loaded
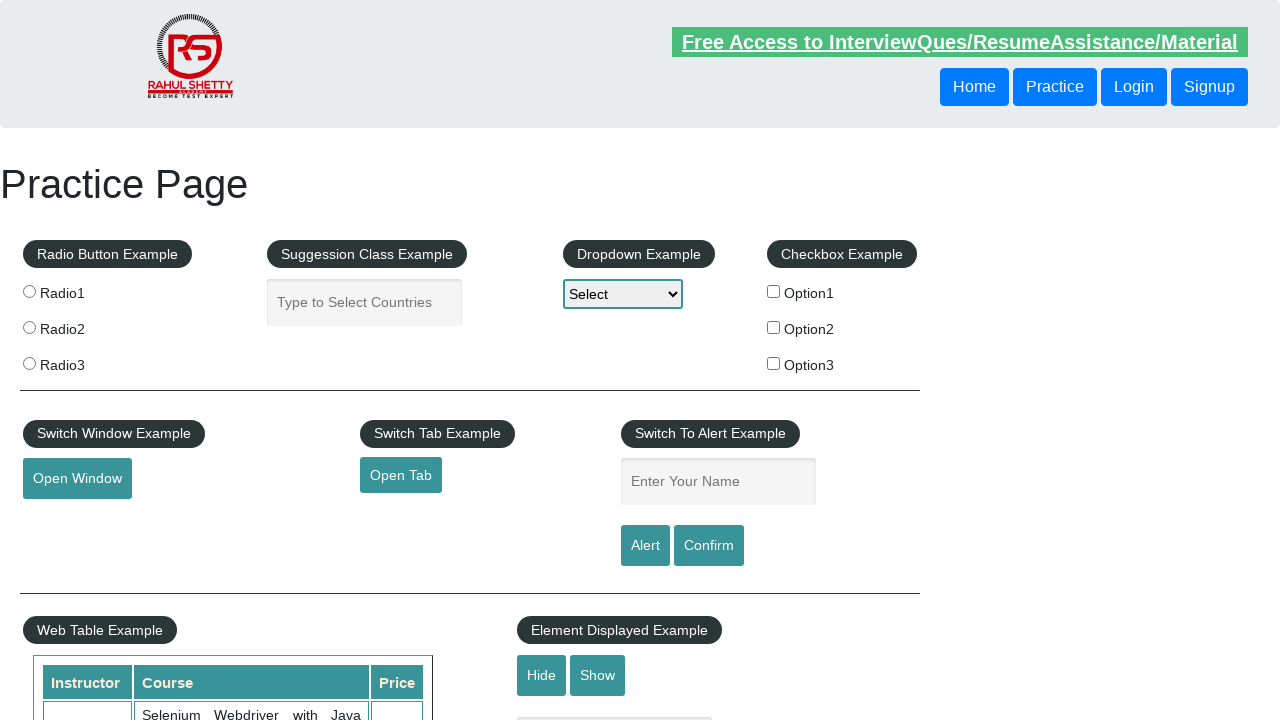

Located footer first column links
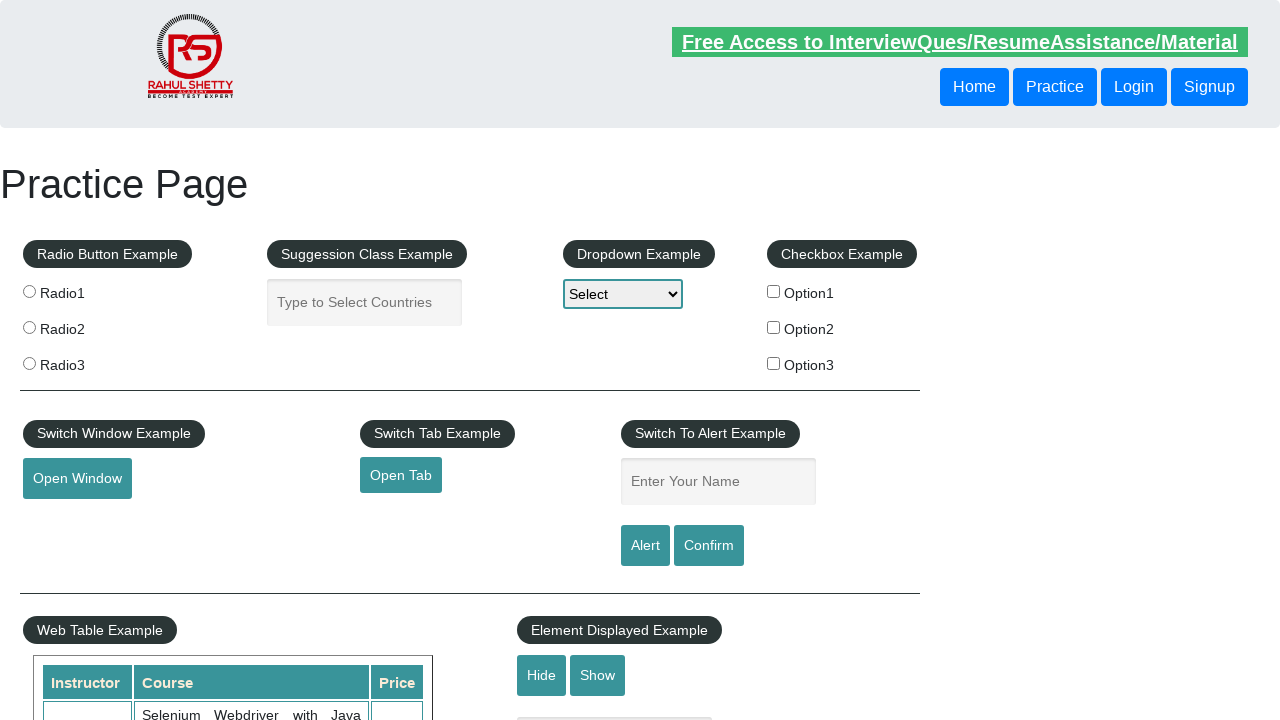

Found 5 links in footer first column
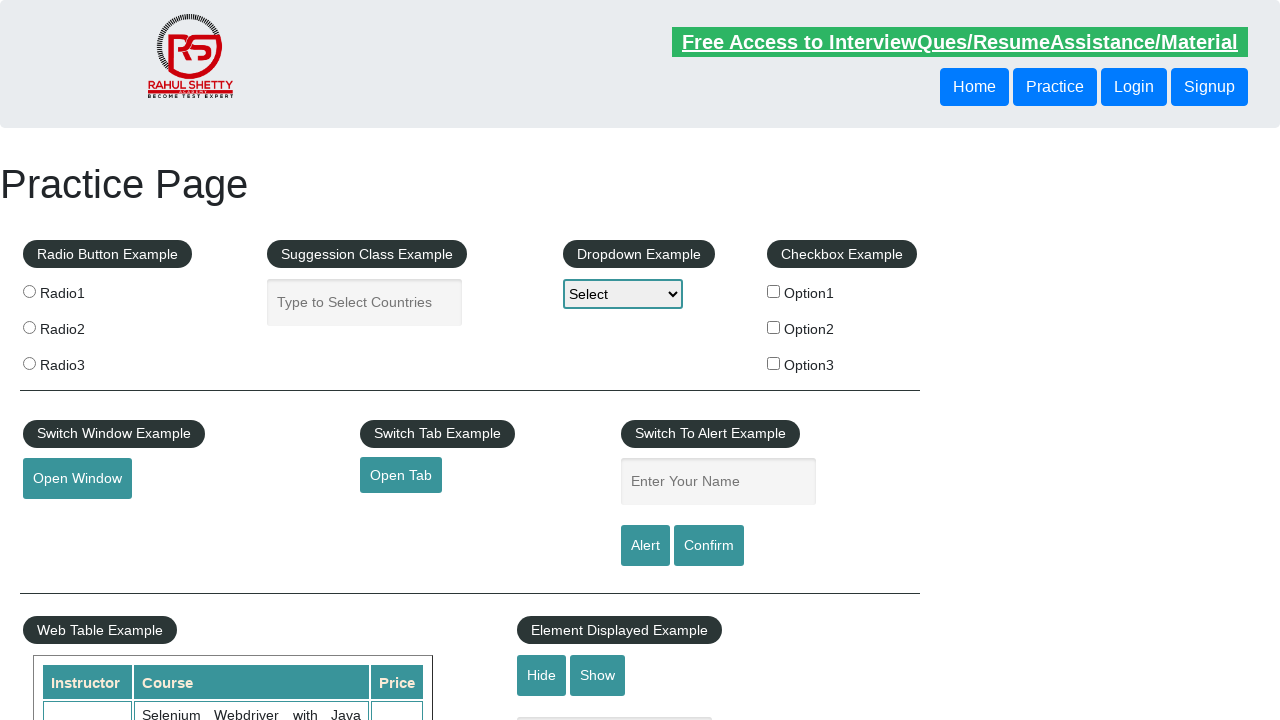

Opened footer link 1 in new tab using Ctrl+Click at (68, 520) on xpath=//div[@id='gf-BIG']//table/tbody/tr/td[1]/ul//a >> nth=1
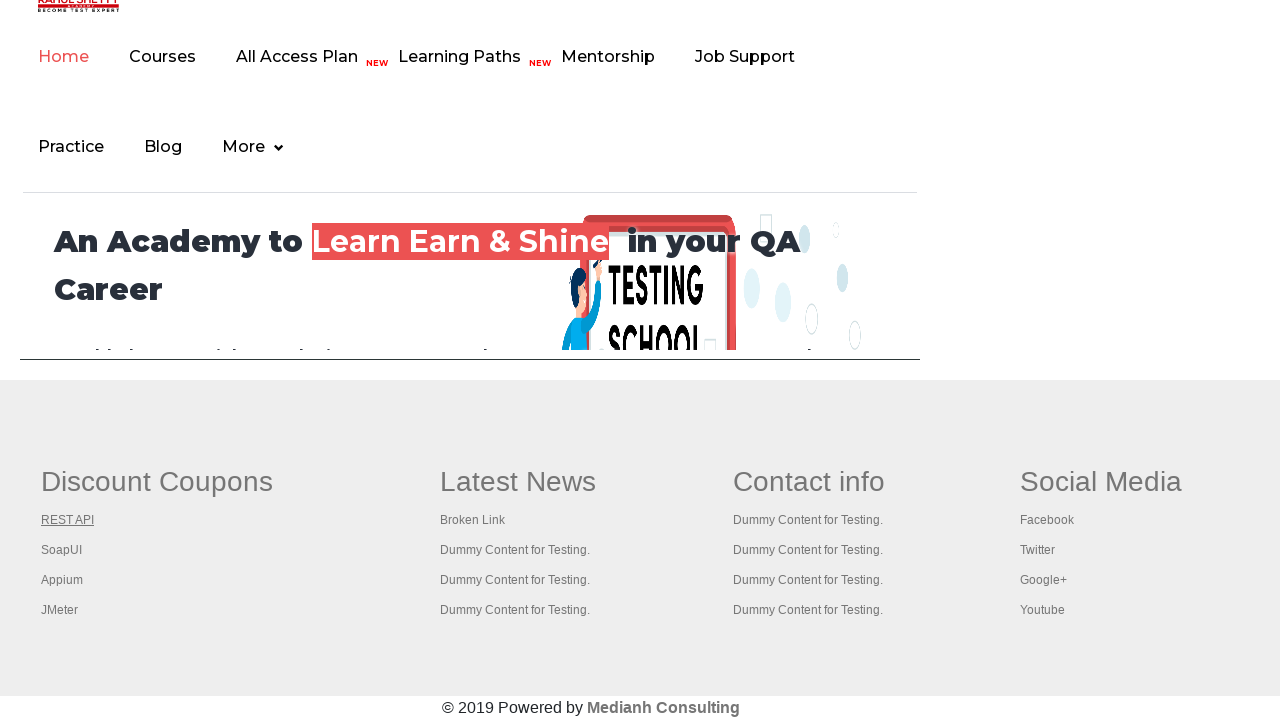

Waited 2 seconds before opening next link
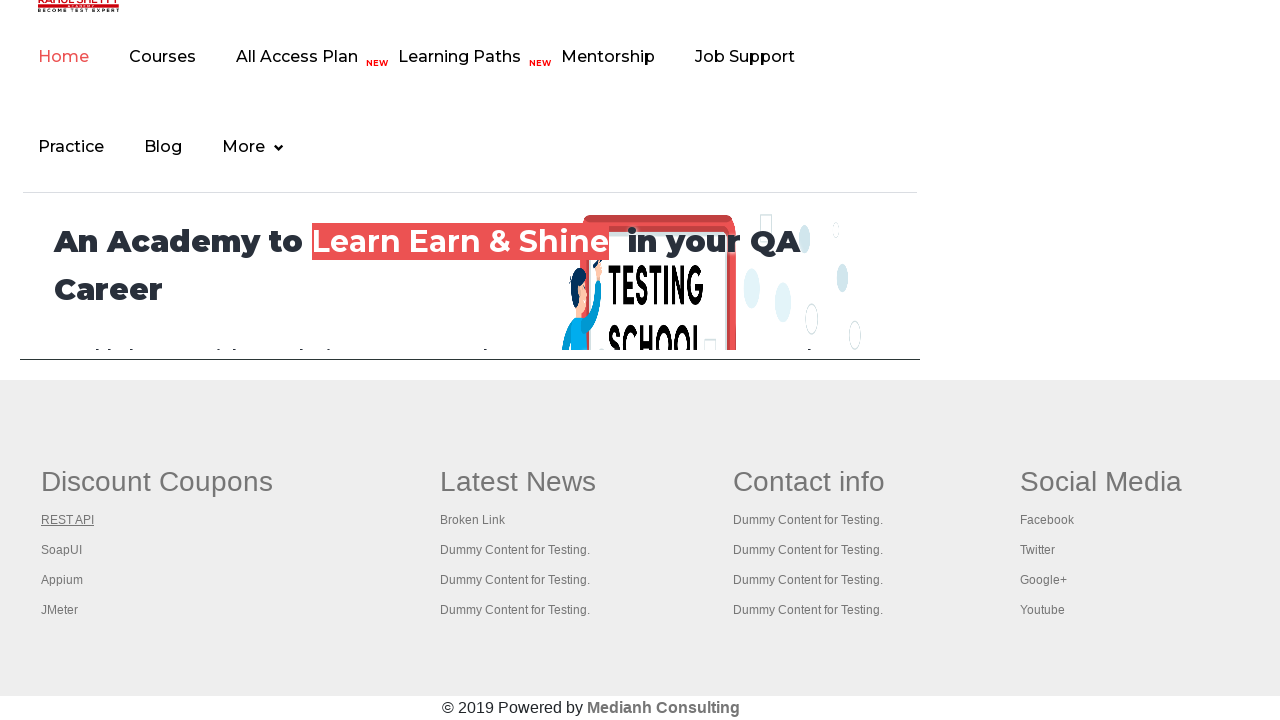

Opened footer link 2 in new tab using Ctrl+Click at (62, 550) on xpath=//div[@id='gf-BIG']//table/tbody/tr/td[1]/ul//a >> nth=2
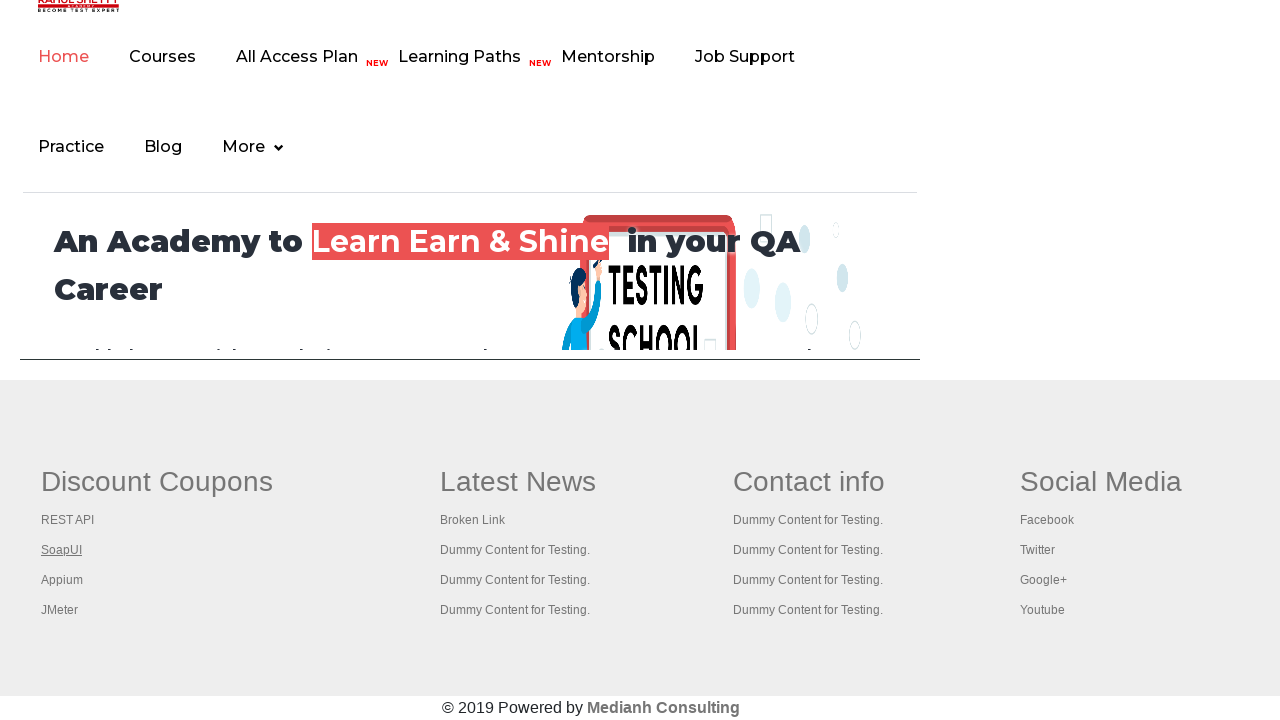

Waited 2 seconds before opening next link
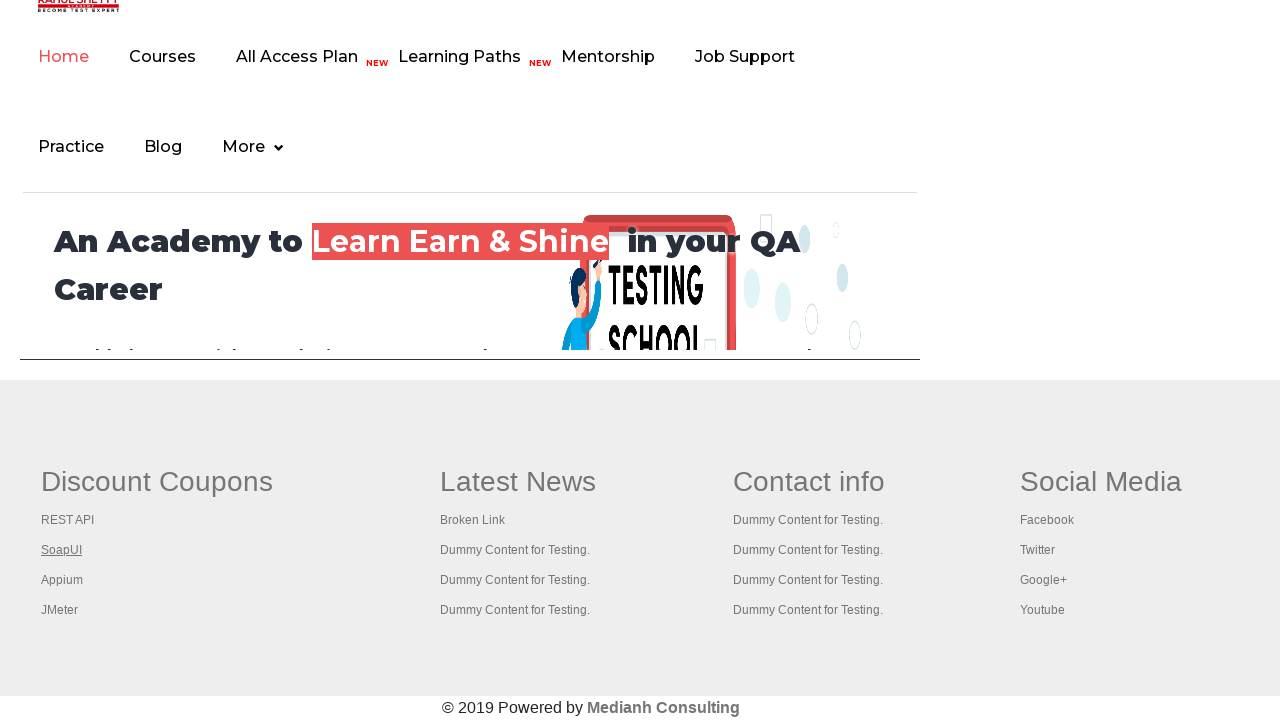

Opened footer link 3 in new tab using Ctrl+Click at (62, 580) on xpath=//div[@id='gf-BIG']//table/tbody/tr/td[1]/ul//a >> nth=3
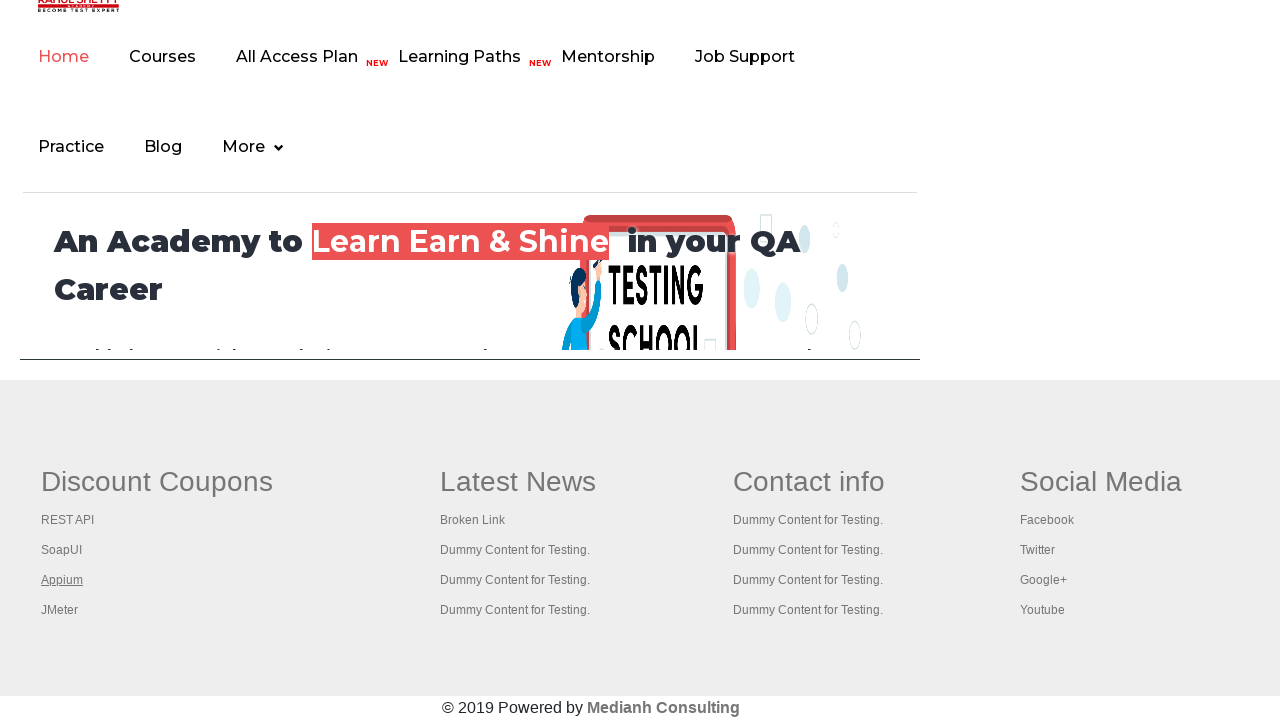

Waited 2 seconds before opening next link
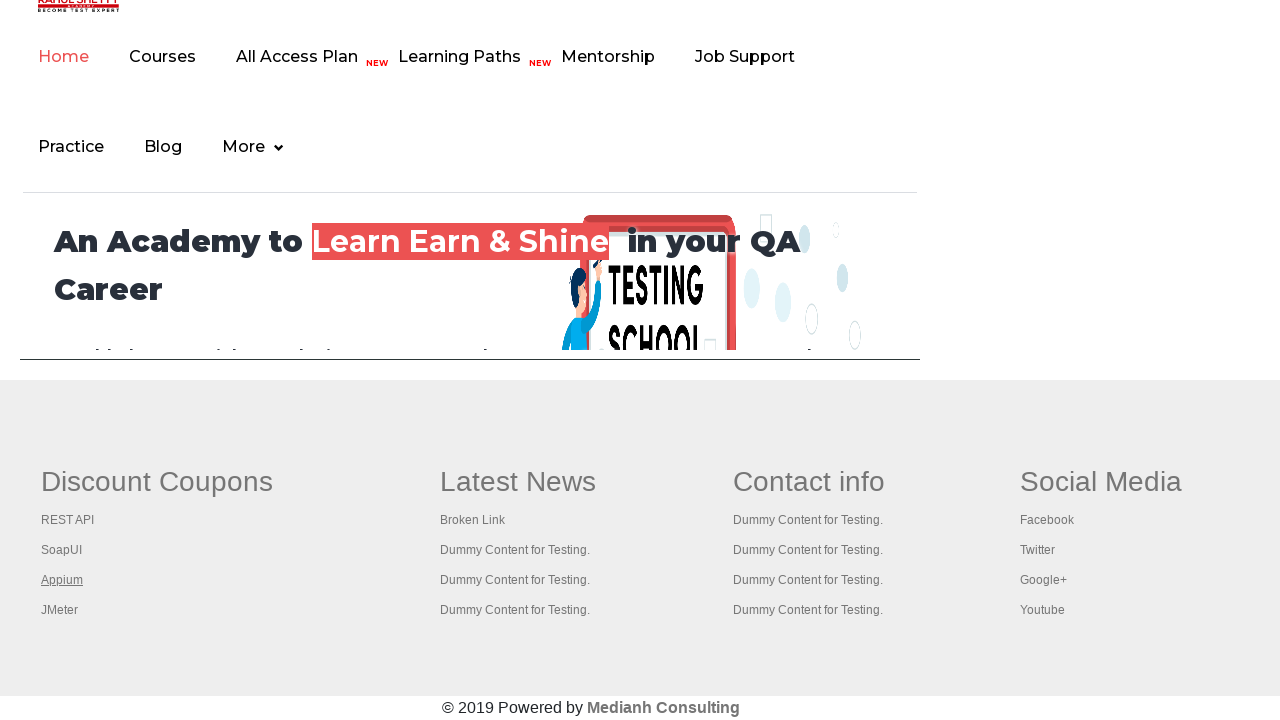

Opened footer link 4 in new tab using Ctrl+Click at (60, 610) on xpath=//div[@id='gf-BIG']//table/tbody/tr/td[1]/ul//a >> nth=4
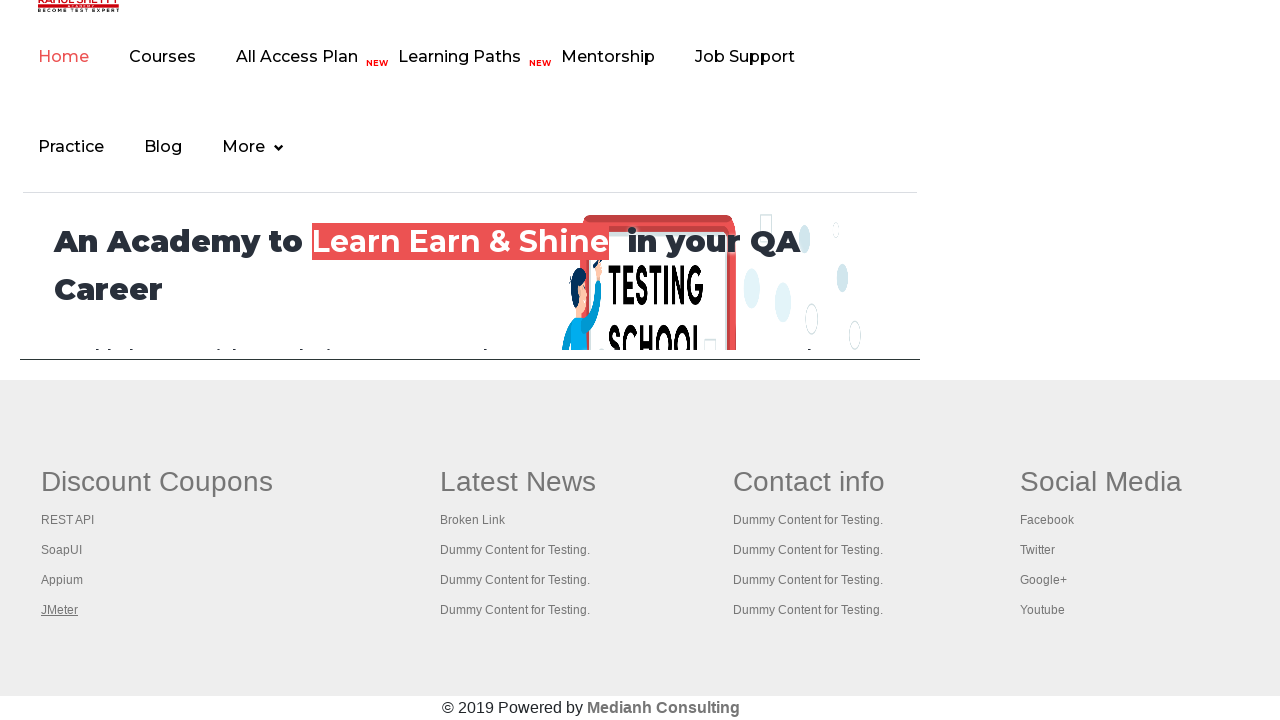

Waited 2 seconds before opening next link
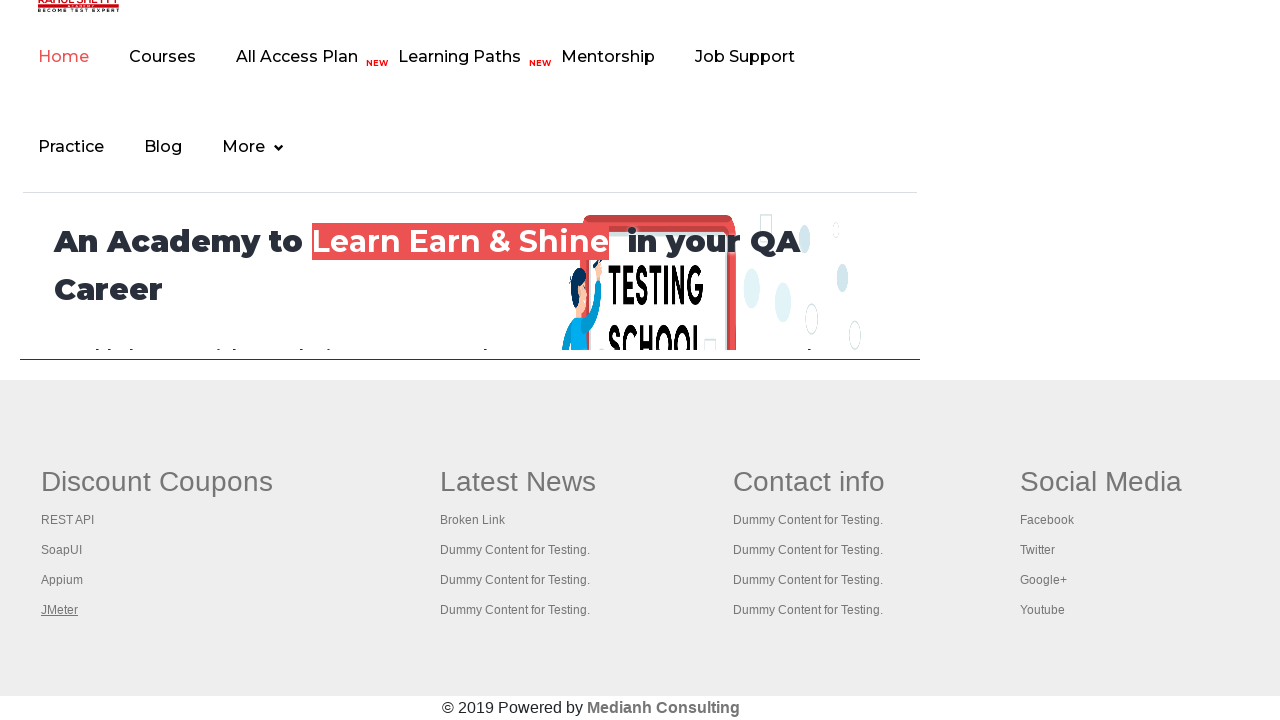

Retrieved all 5 open tabs from context
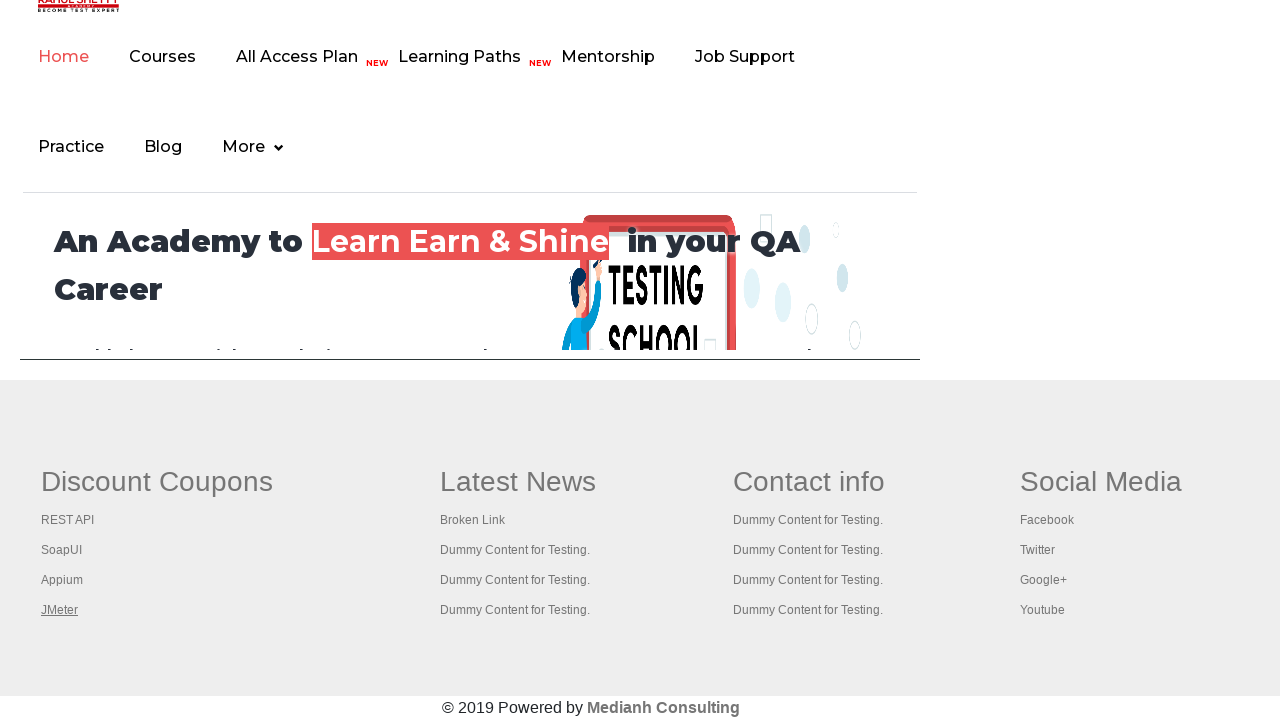

Brought tab to front
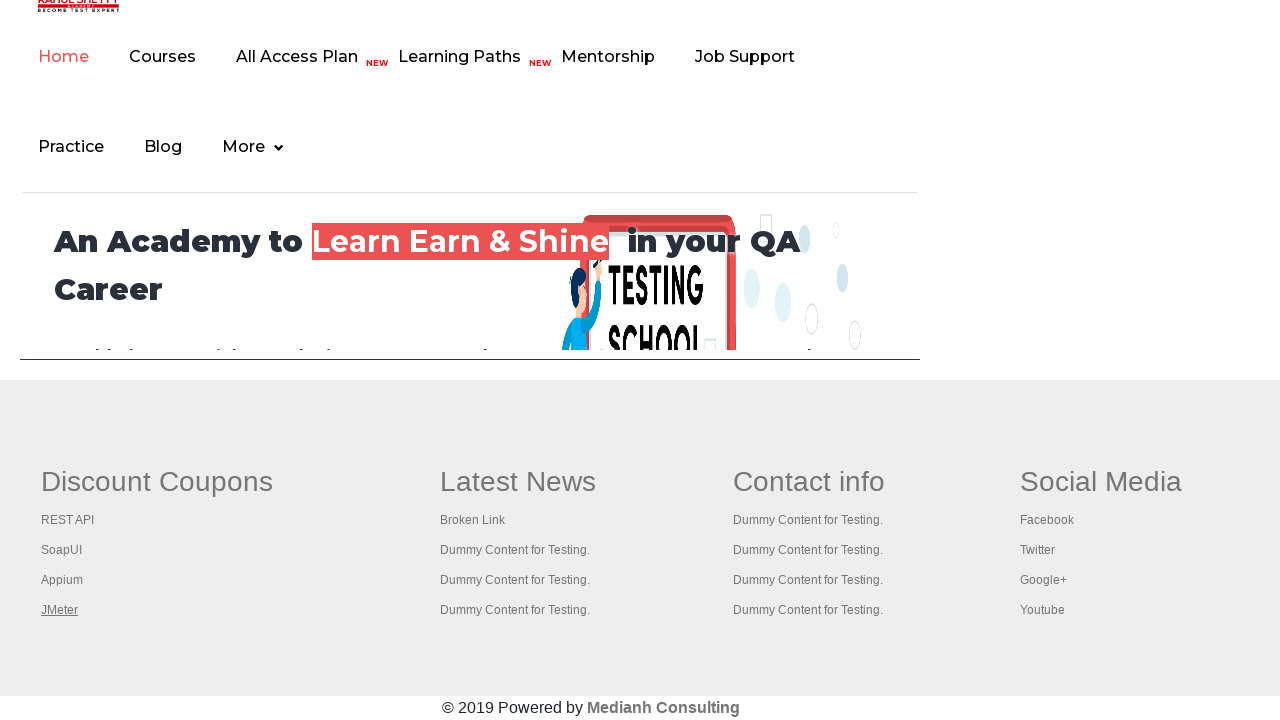

Tab page fully loaded (domcontentloaded state reached)
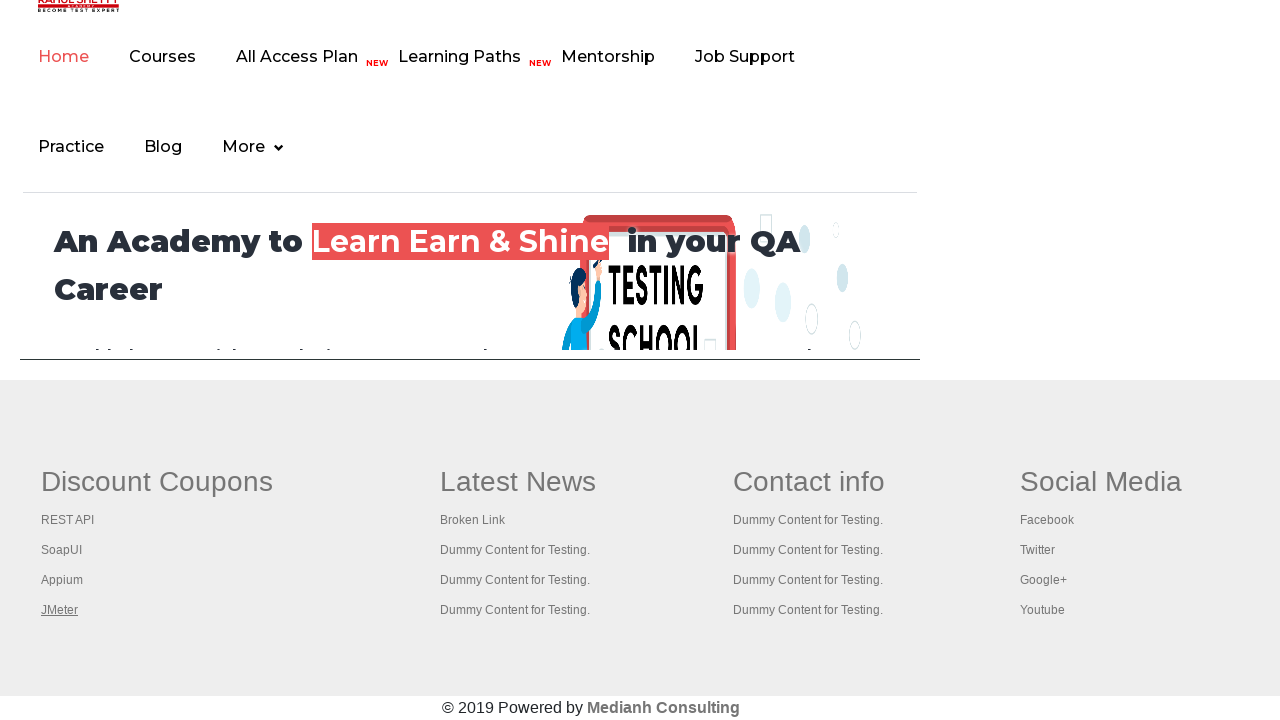

Brought tab to front
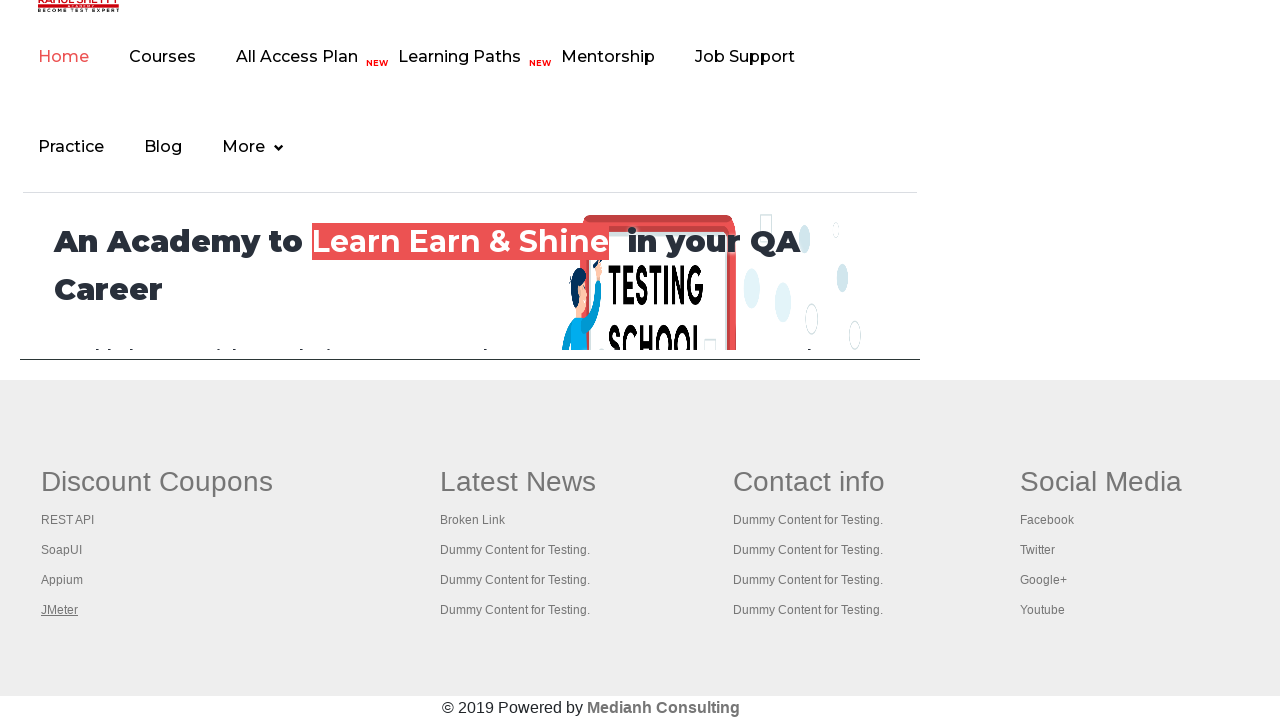

Tab page fully loaded (domcontentloaded state reached)
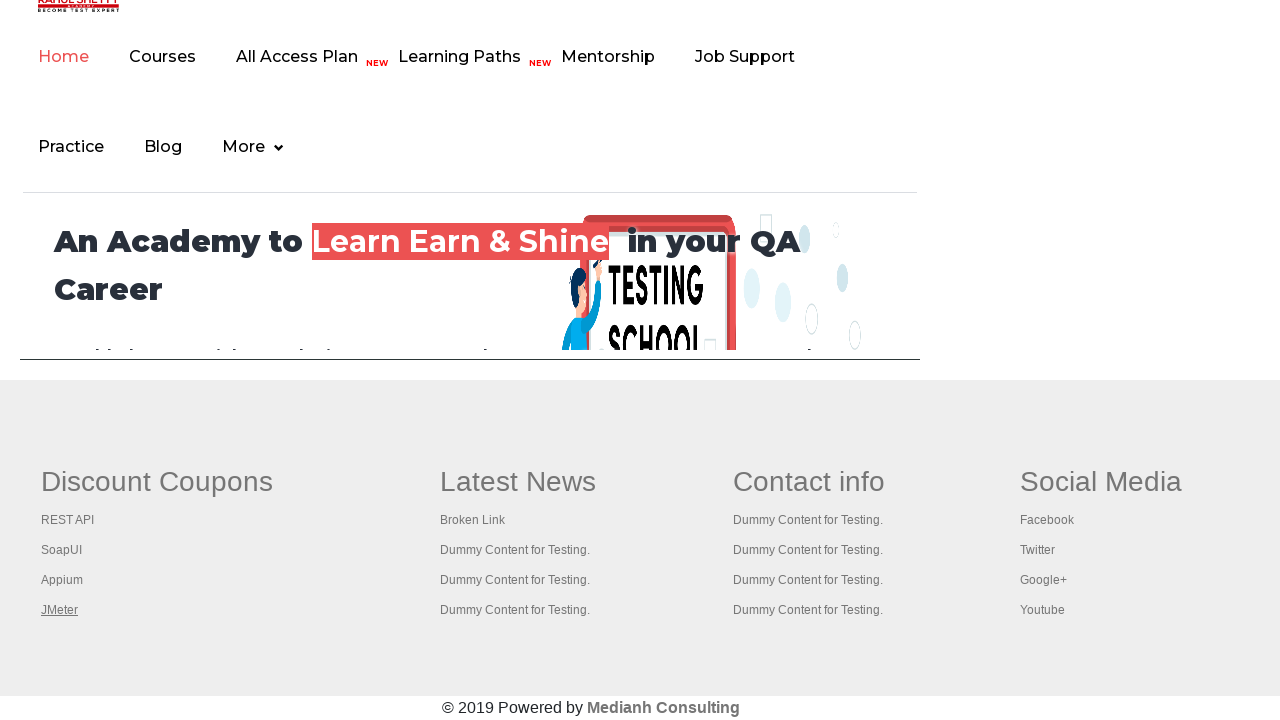

Brought tab to front
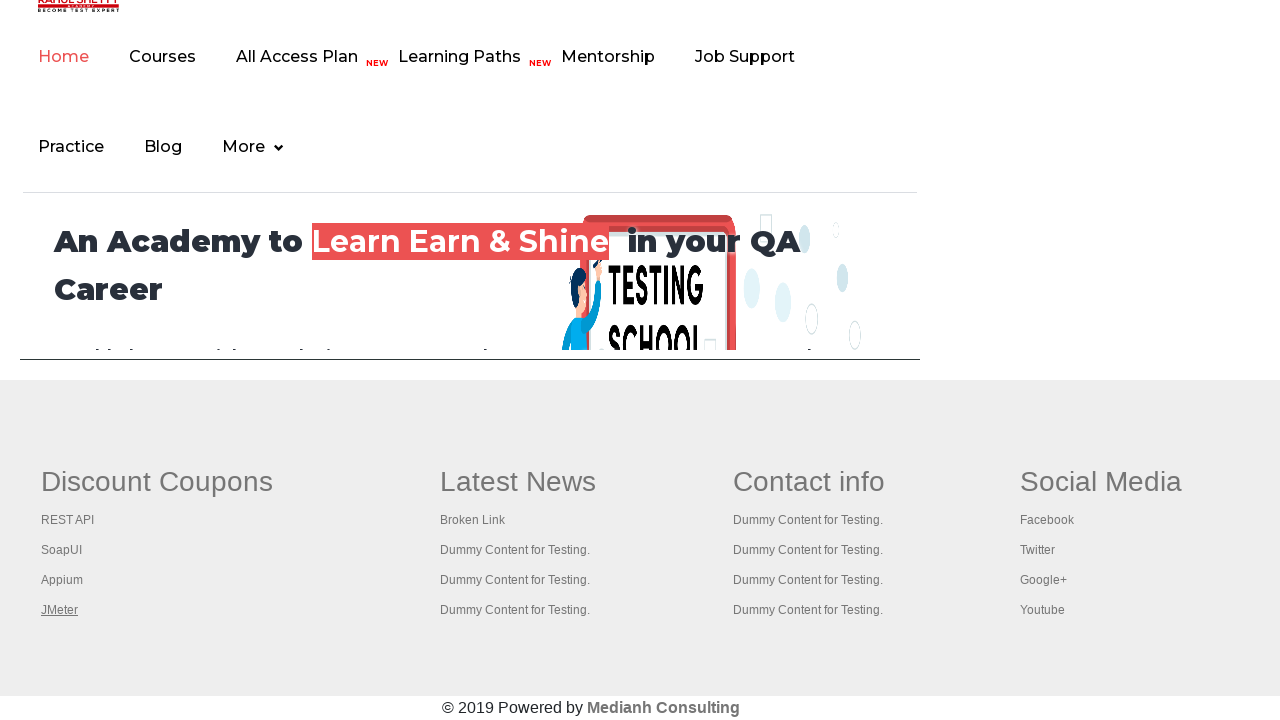

Tab page fully loaded (domcontentloaded state reached)
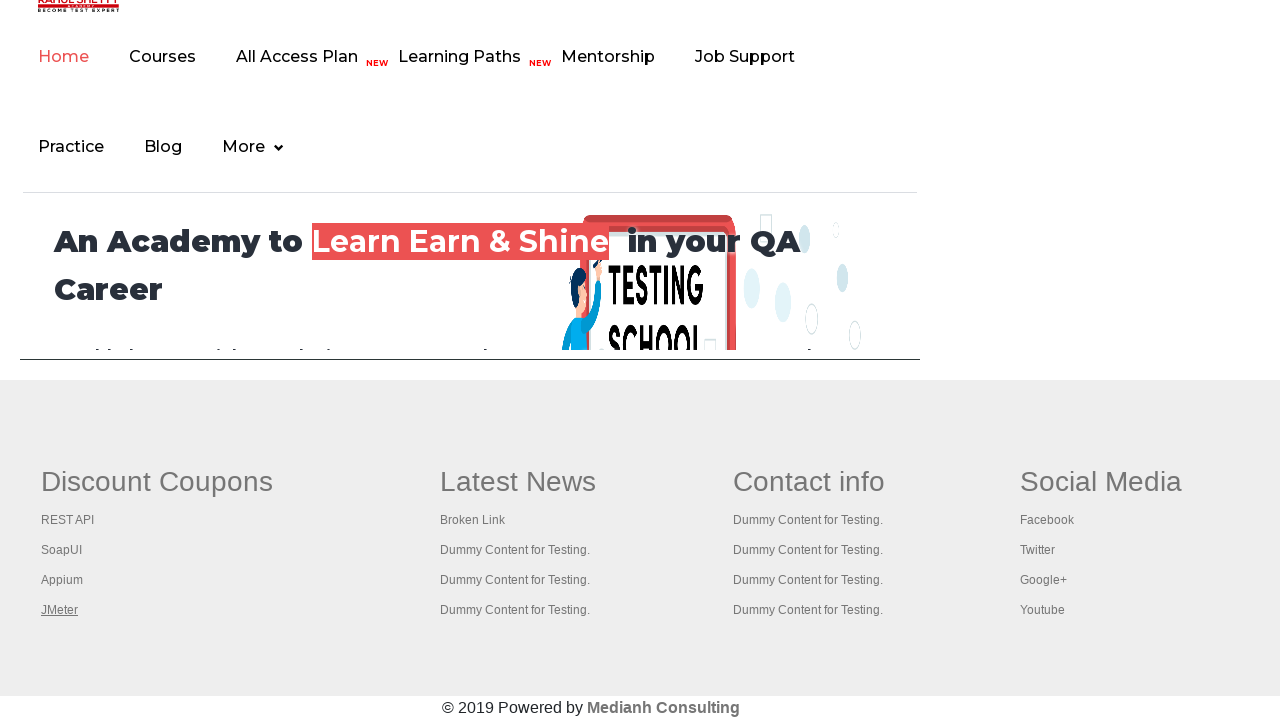

Brought tab to front
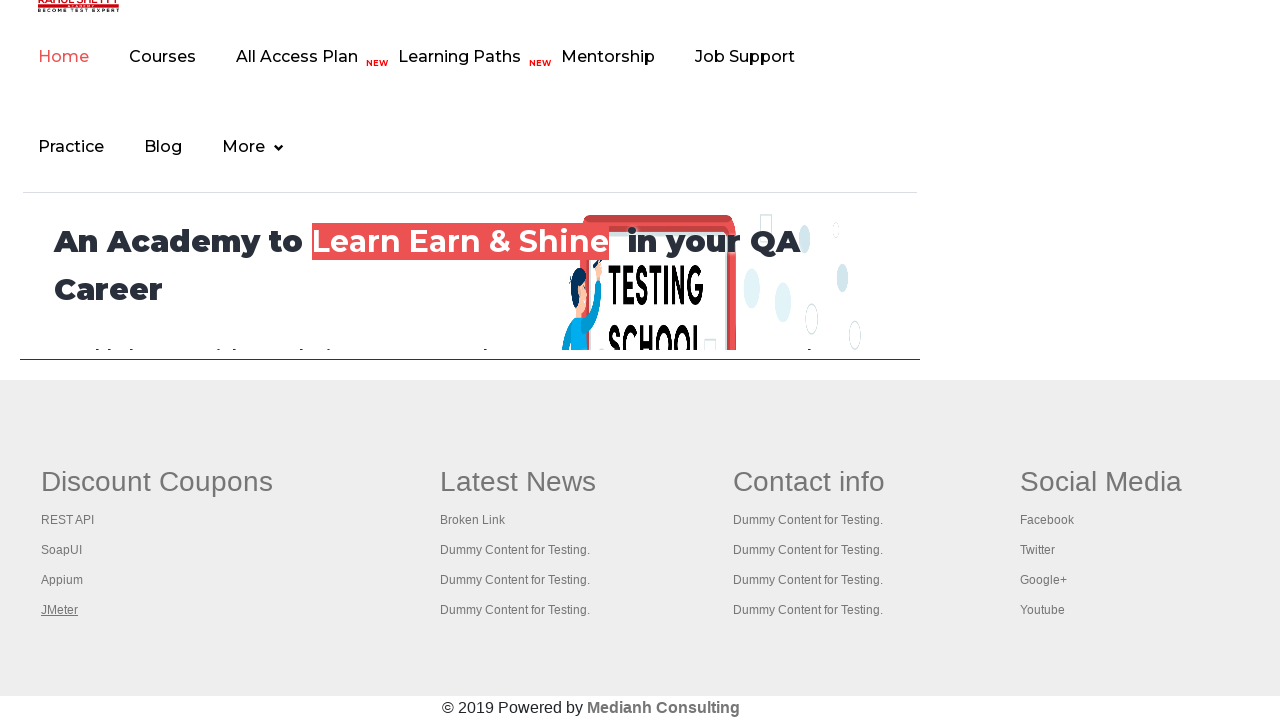

Tab page fully loaded (domcontentloaded state reached)
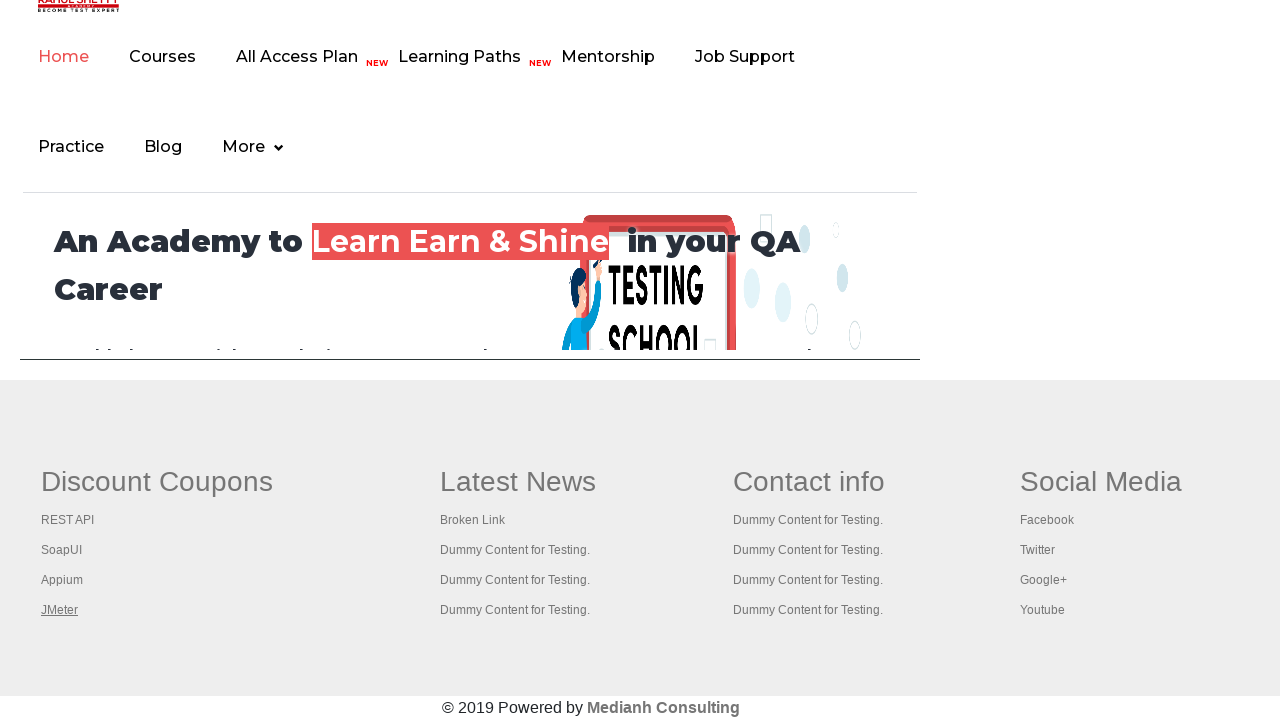

Brought tab to front
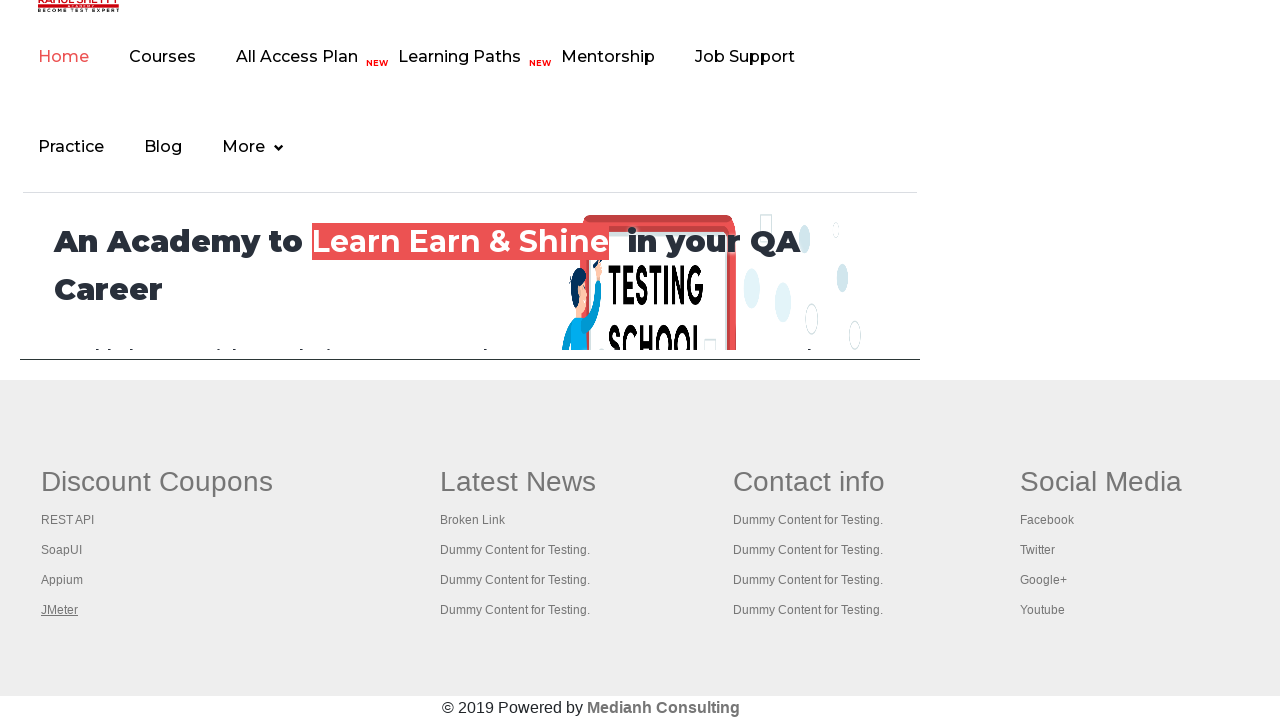

Tab page fully loaded (domcontentloaded state reached)
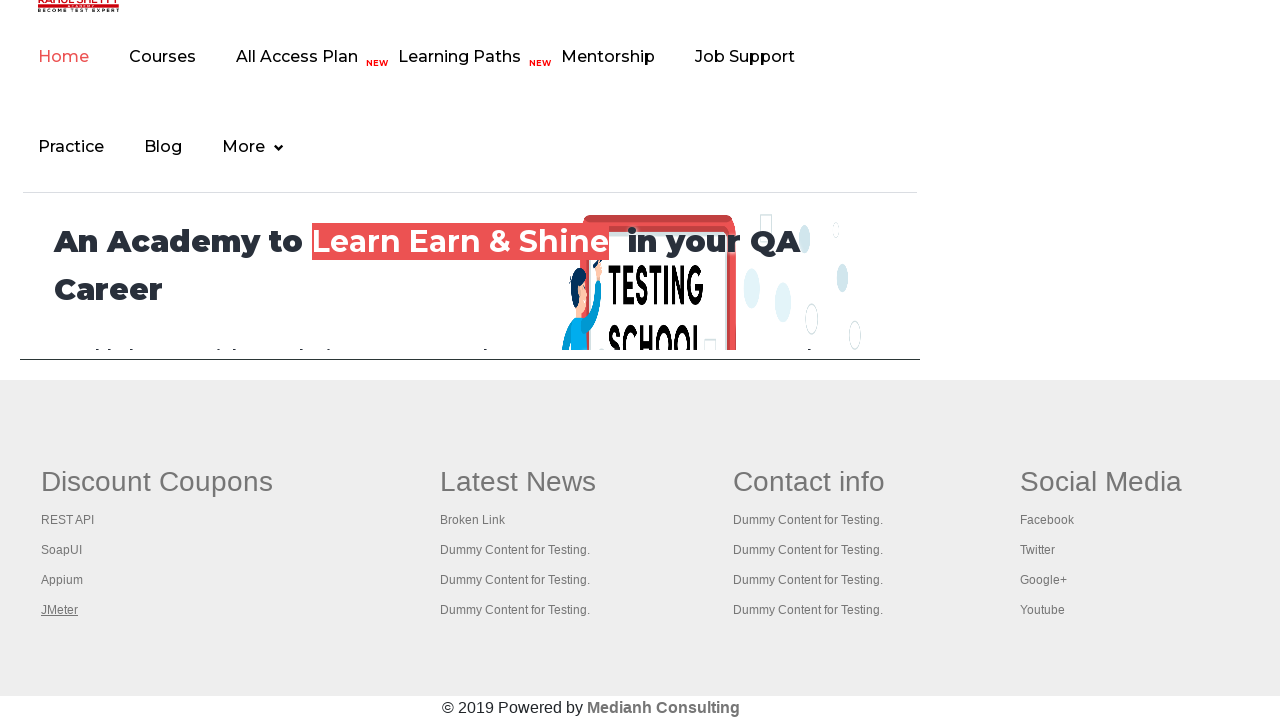

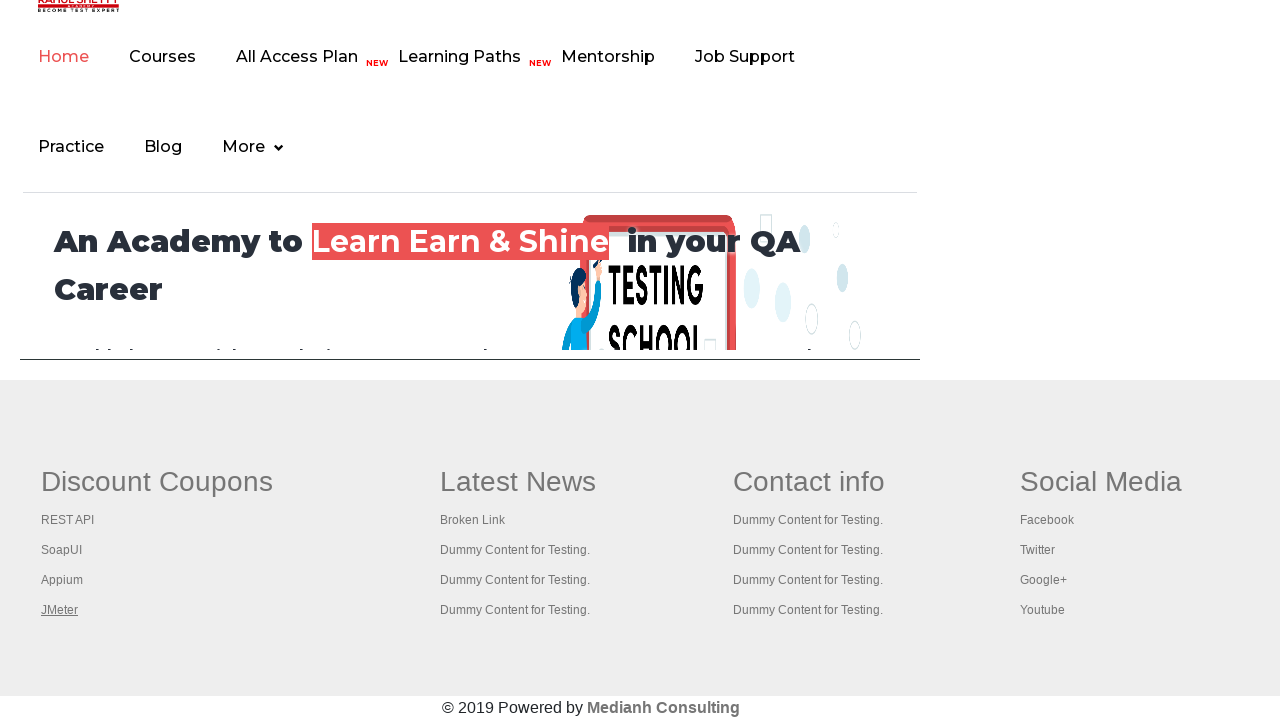